Tests clicking the "Популярное" (Popular) category filter on the free events page

Starting URL: https://skillfactory.ru/free-events

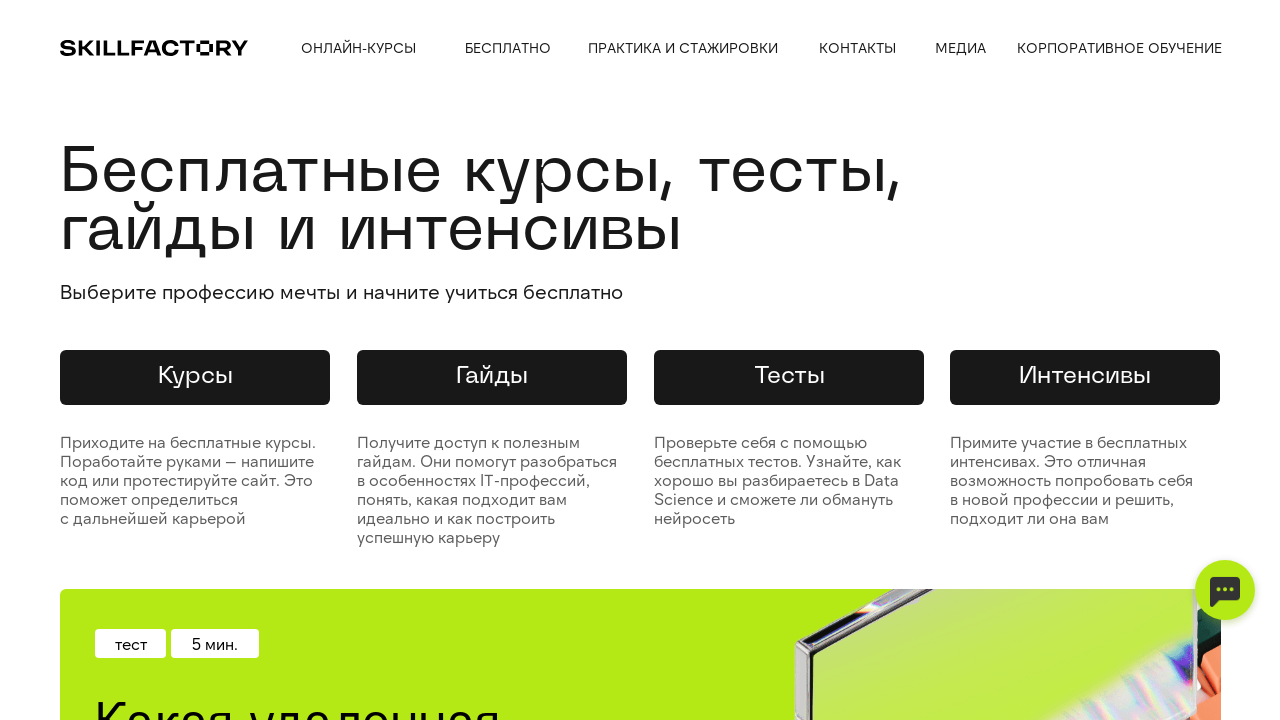

Waited 2 seconds for page to load
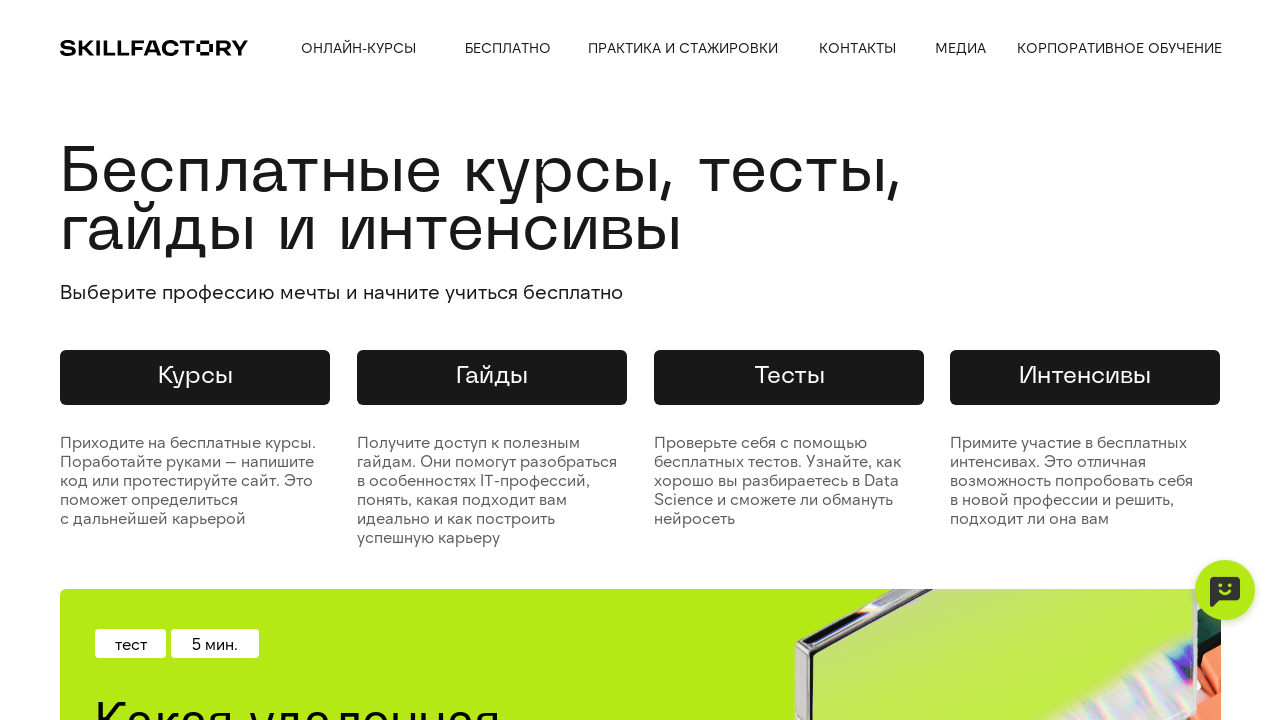

Clicked the 'Популярное' (Popular) category filter at (112, 361) on xpath=//div[text()='Популярное']
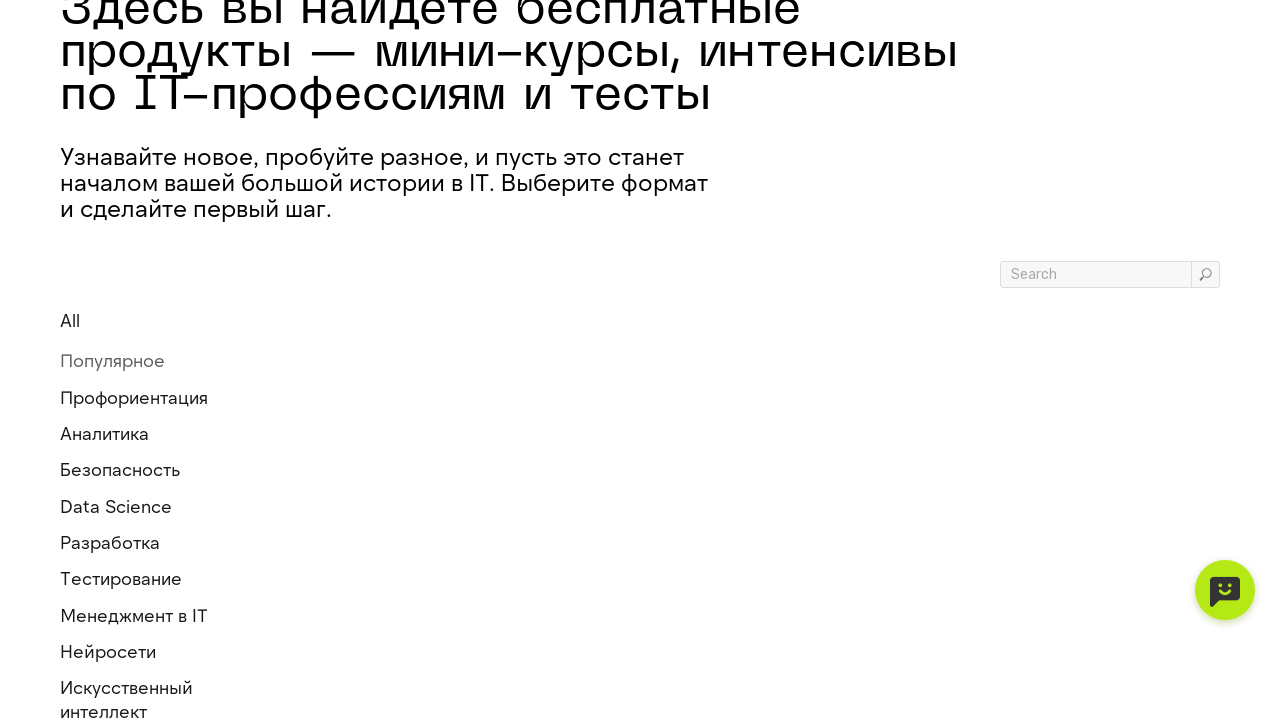

Page loaded after clicking Popular filter
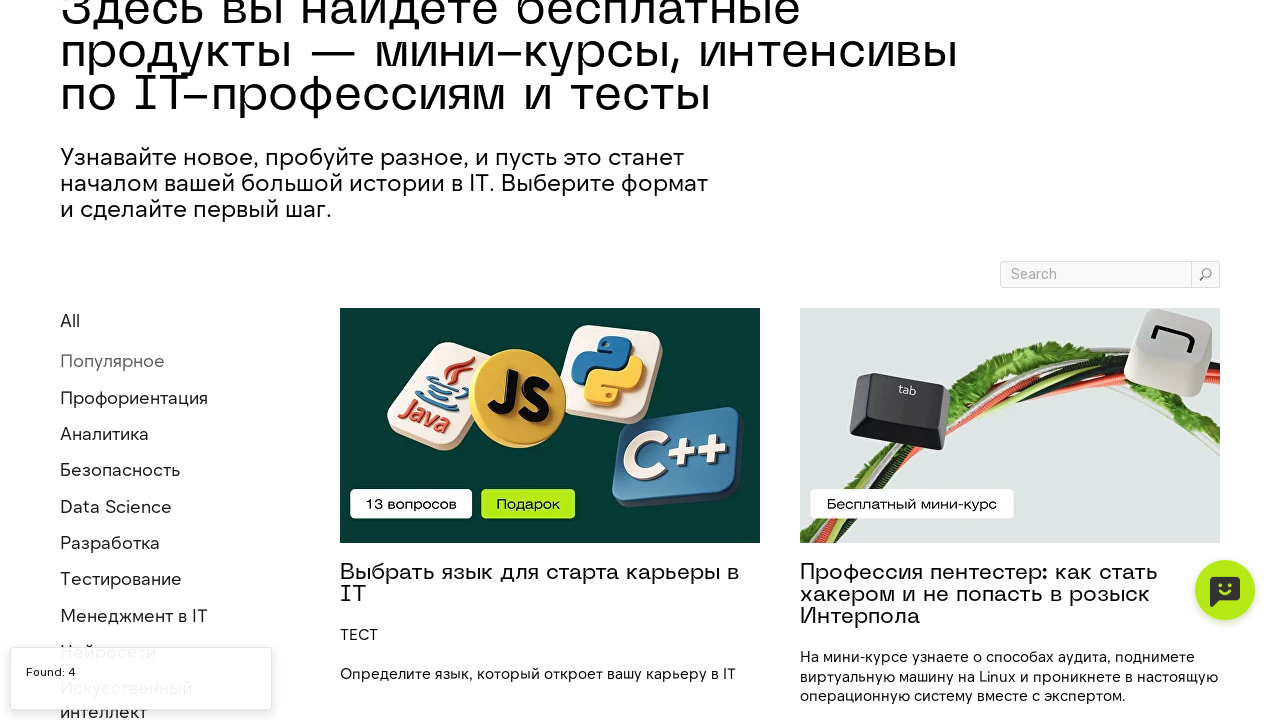

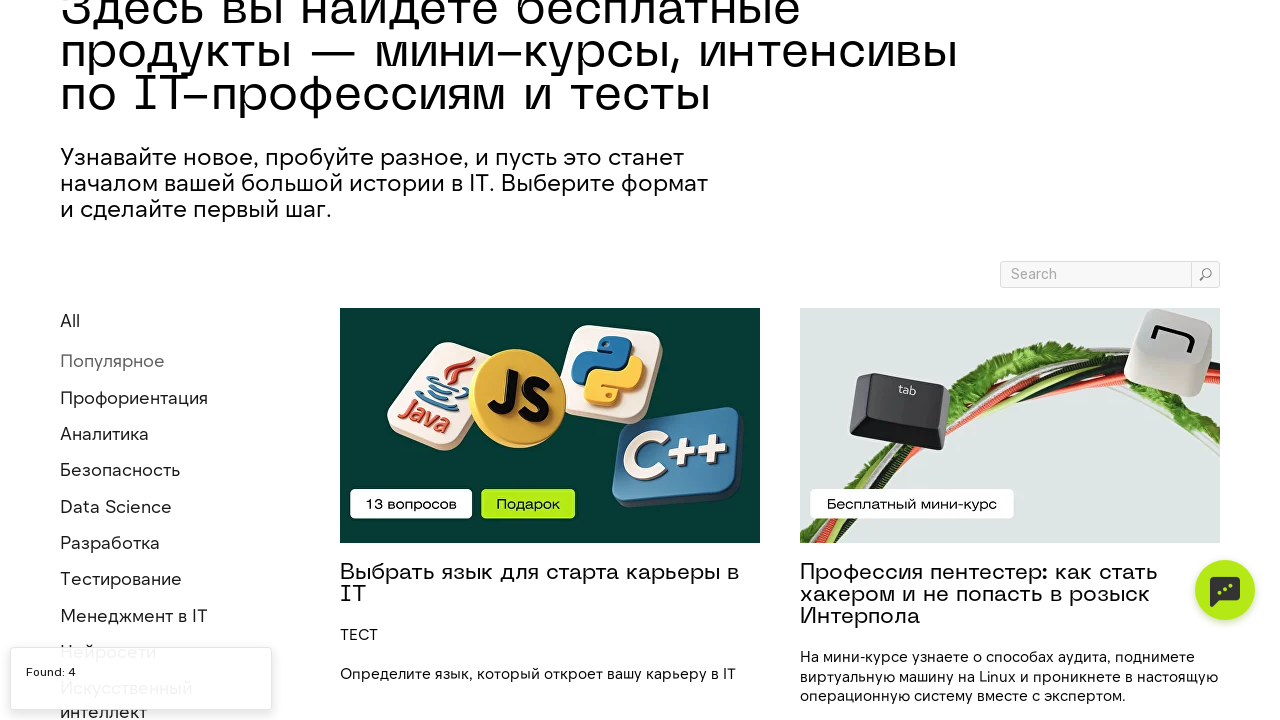